Tests sorting the "Due" column in ascending order by clicking the column header and verifying the values are sorted from lowest to highest.

Starting URL: http://the-internet.herokuapp.com/tables

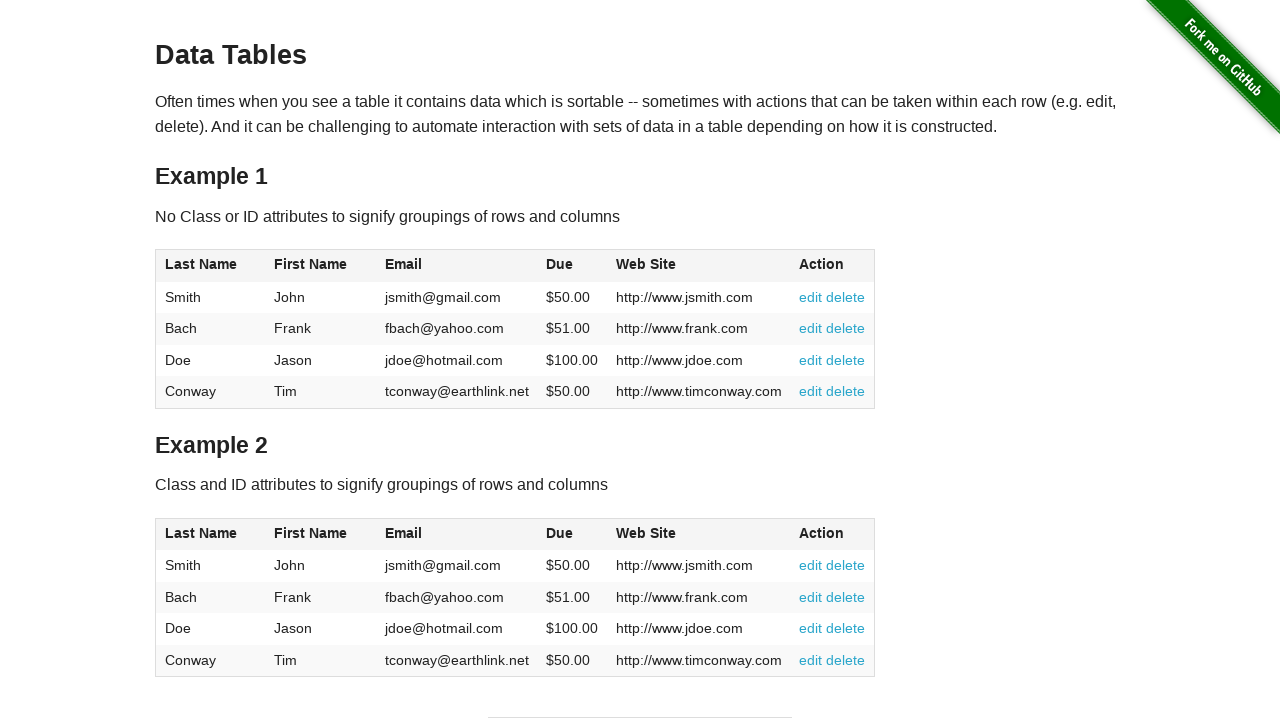

Clicked the 'Due' column header to sort in ascending order at (572, 266) on #table1 thead tr th:nth-of-type(4)
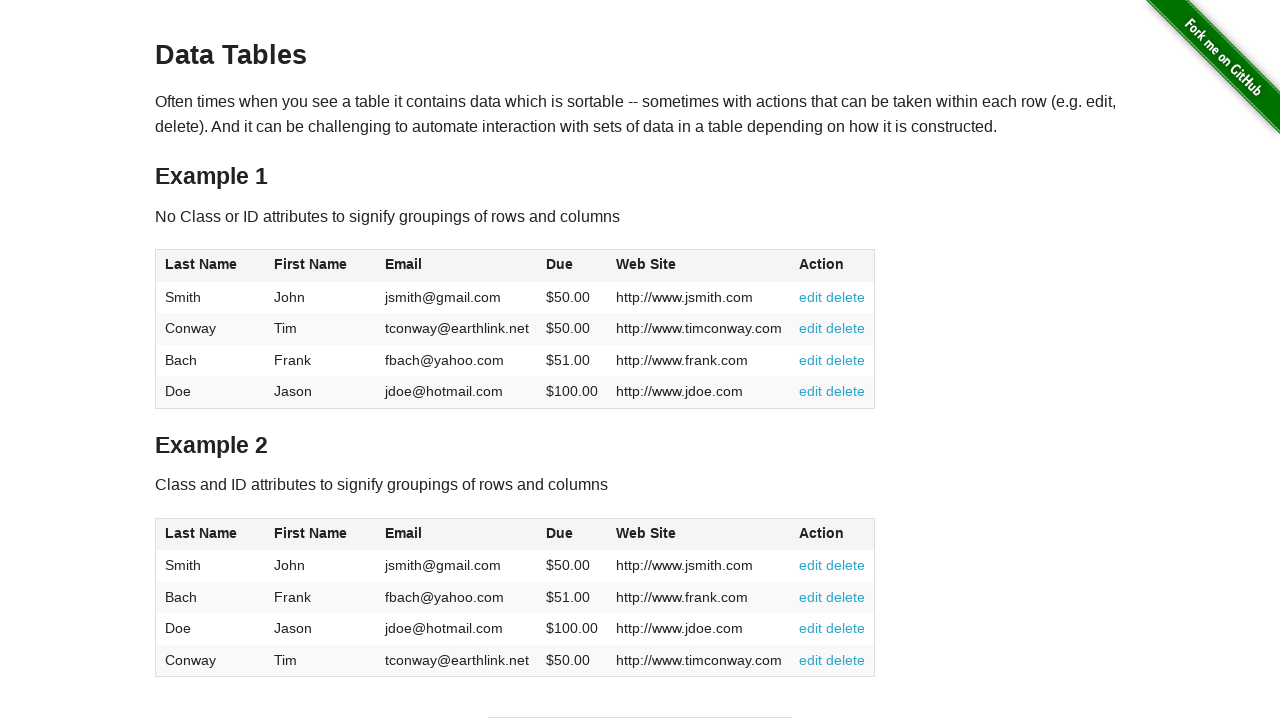

Waited for Due column values to be present in the table
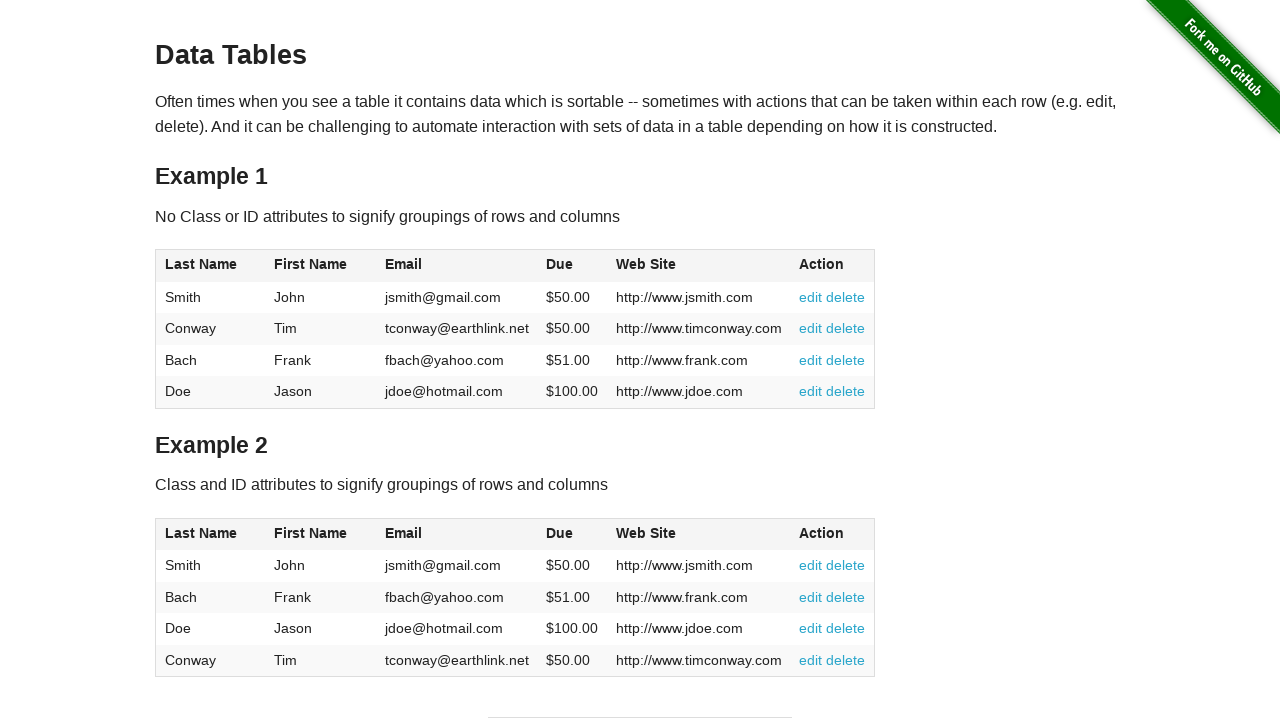

Retrieved all Due column values from the table
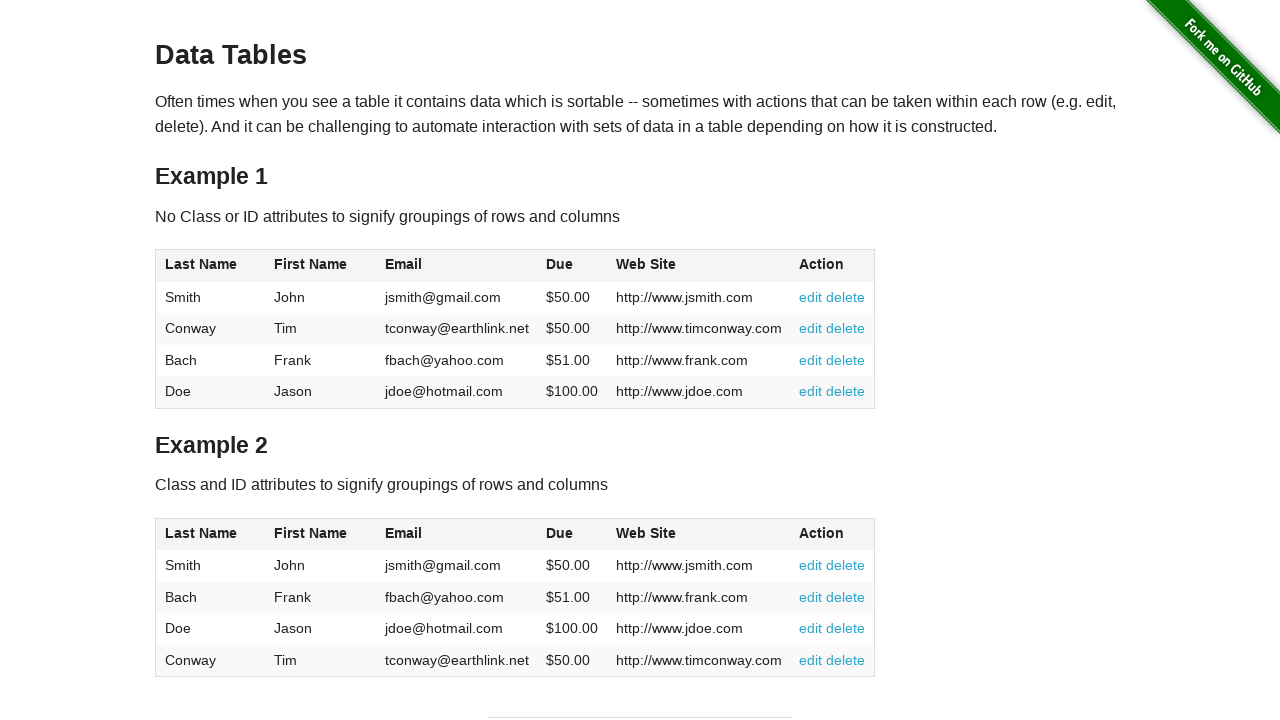

Extracted and converted 4 due values to floats
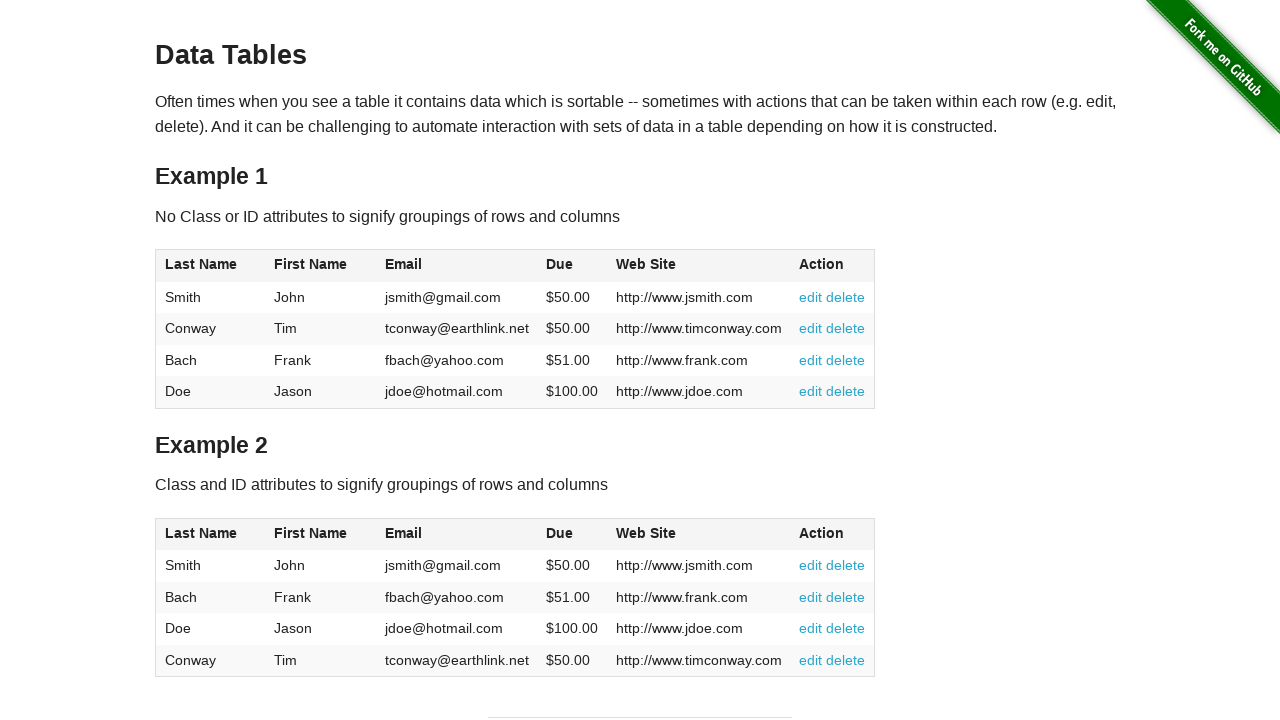

Verified all 4 due values are sorted in ascending order
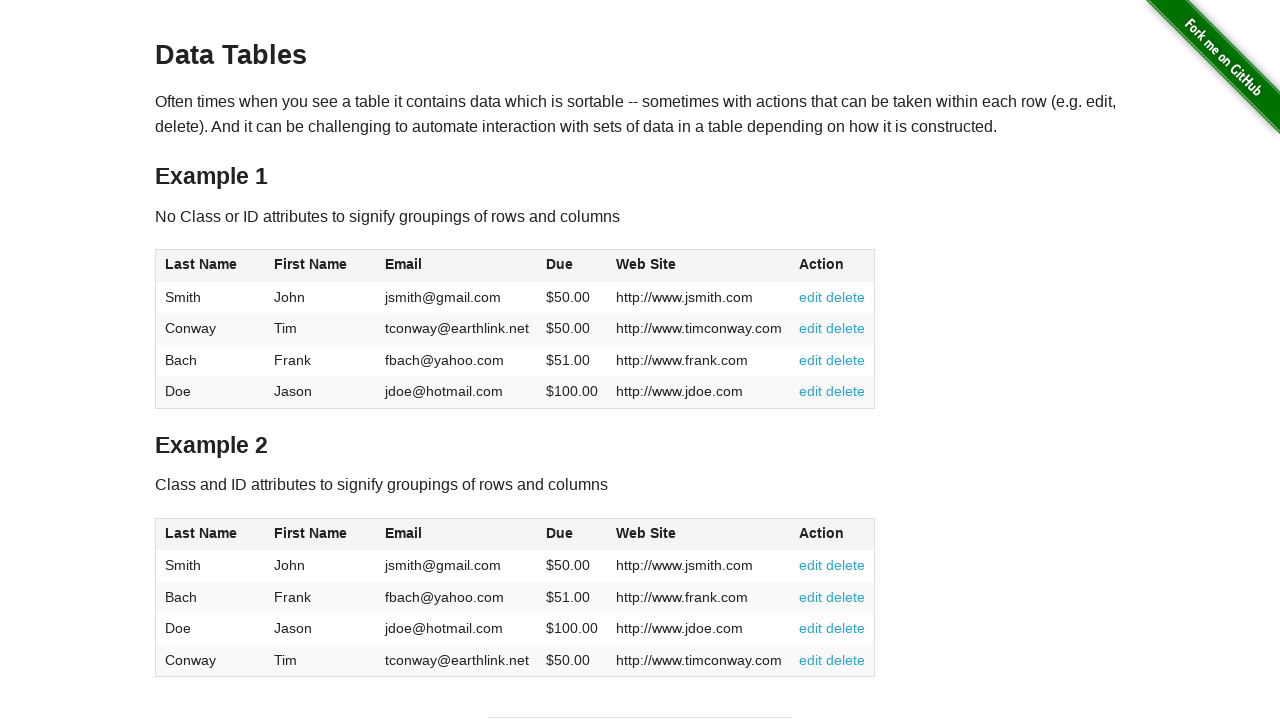

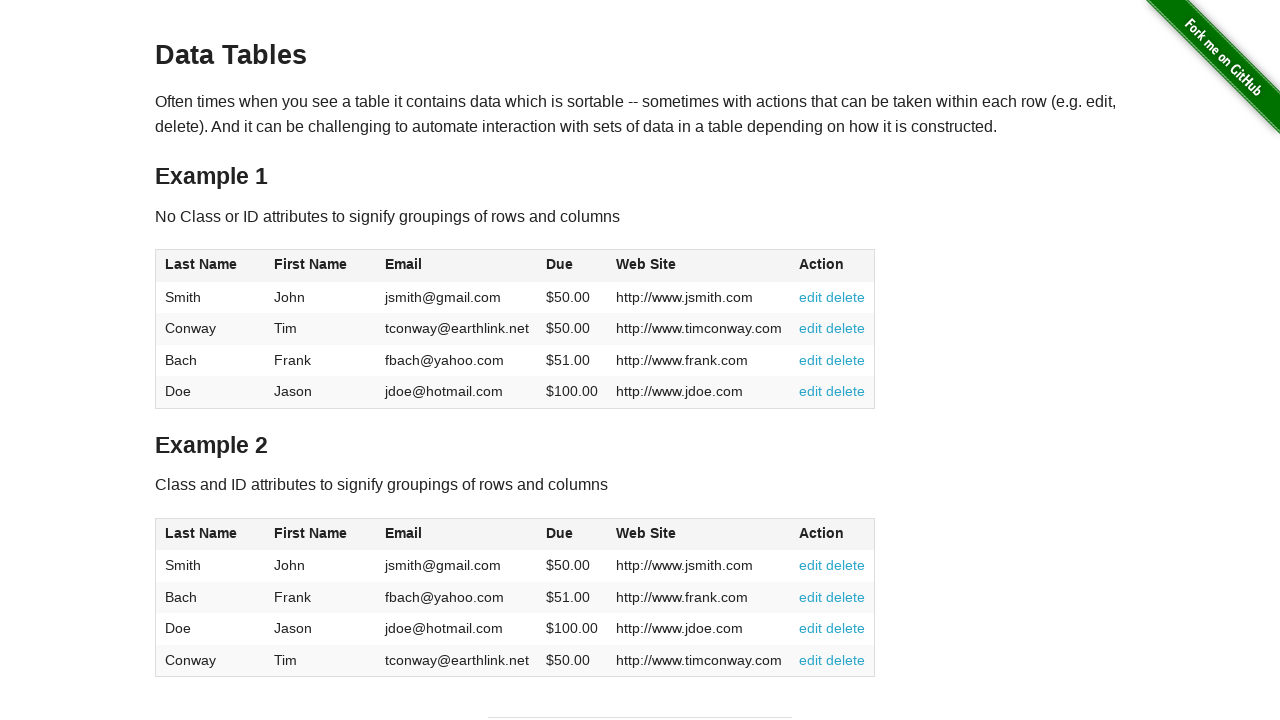